Tests a math puzzle page where two numbers are displayed, their sum must be selected from a dropdown menu, and then submitted

Starting URL: http://suninjuly.github.io/selects1.html

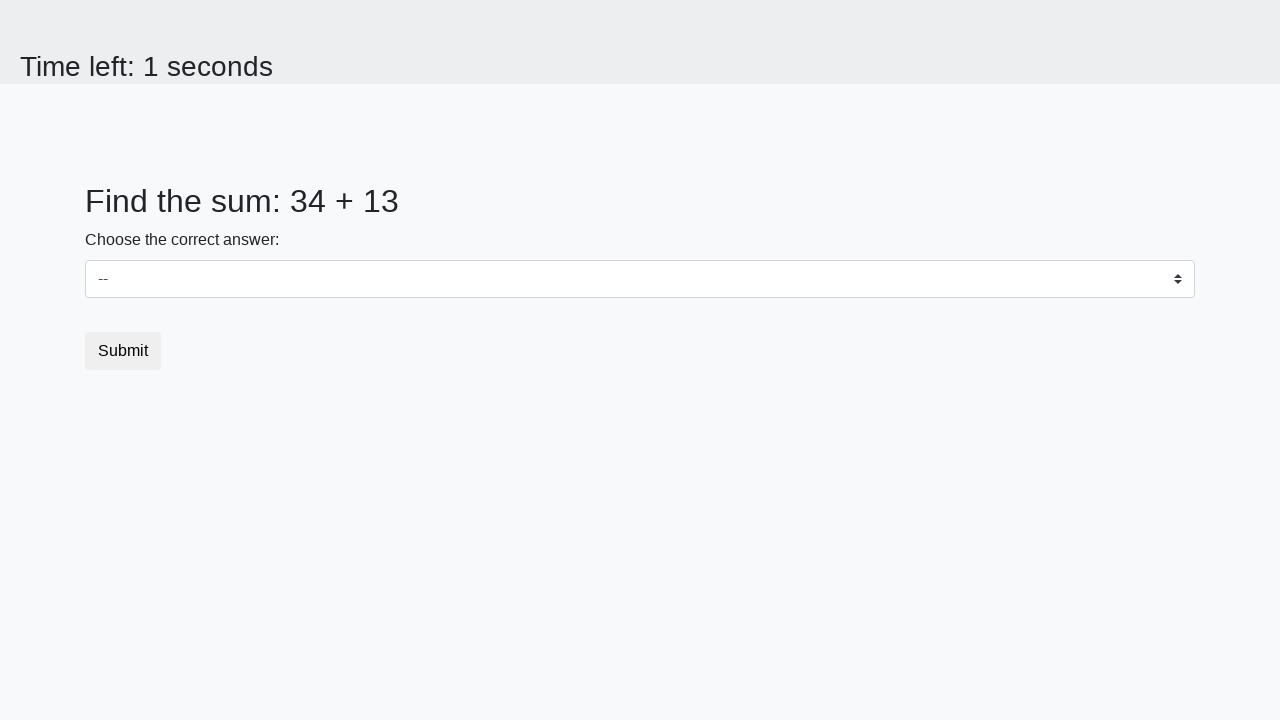

Retrieved first number from the page
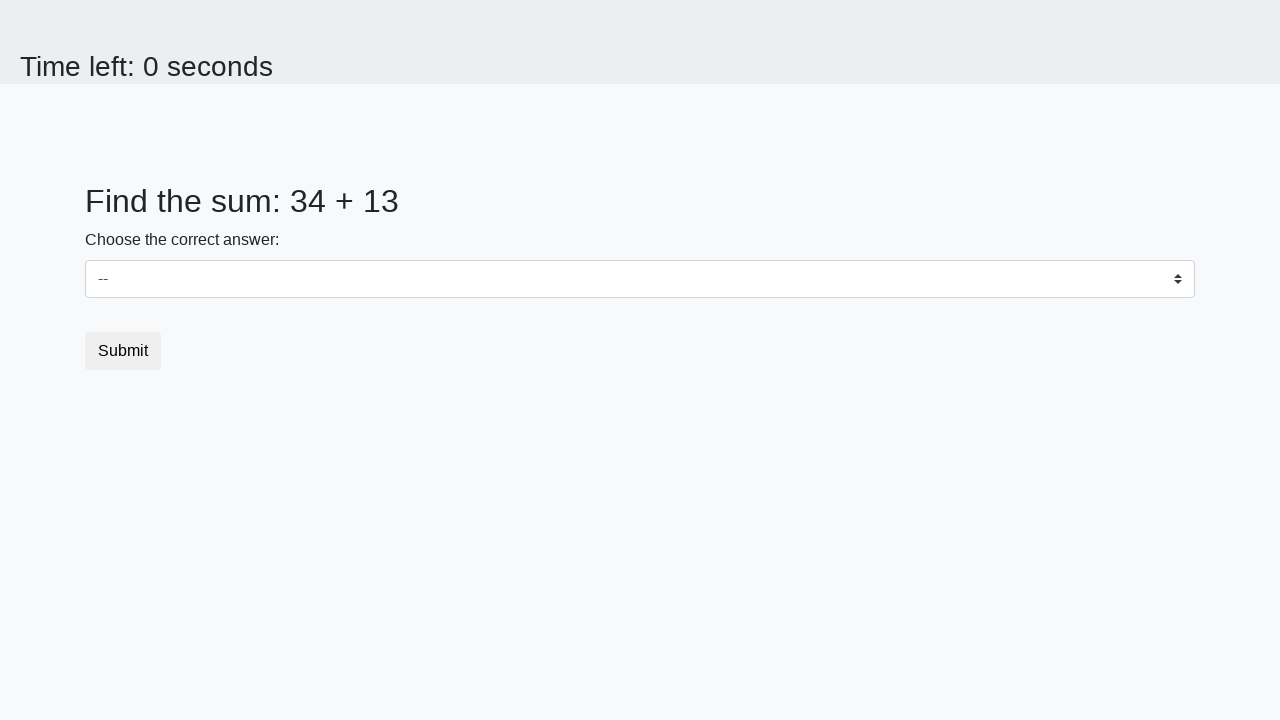

Retrieved second number from the page
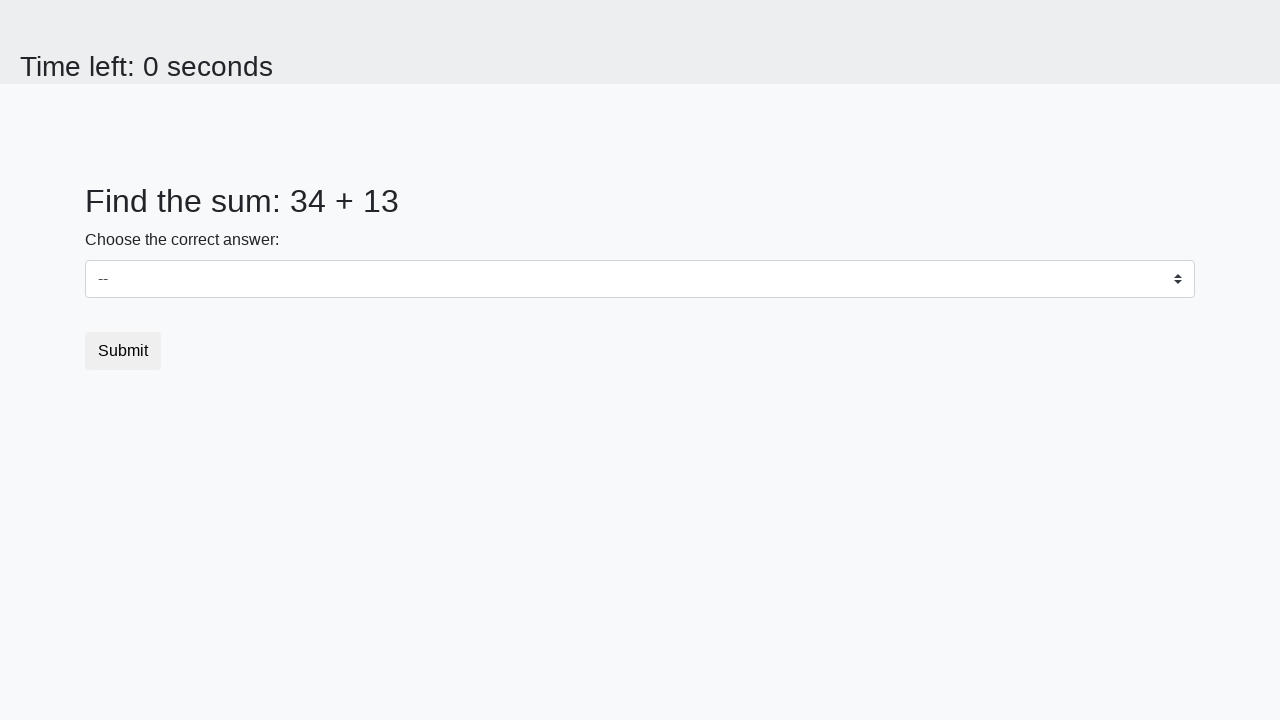

Calculated sum of 34 + 13 = 47
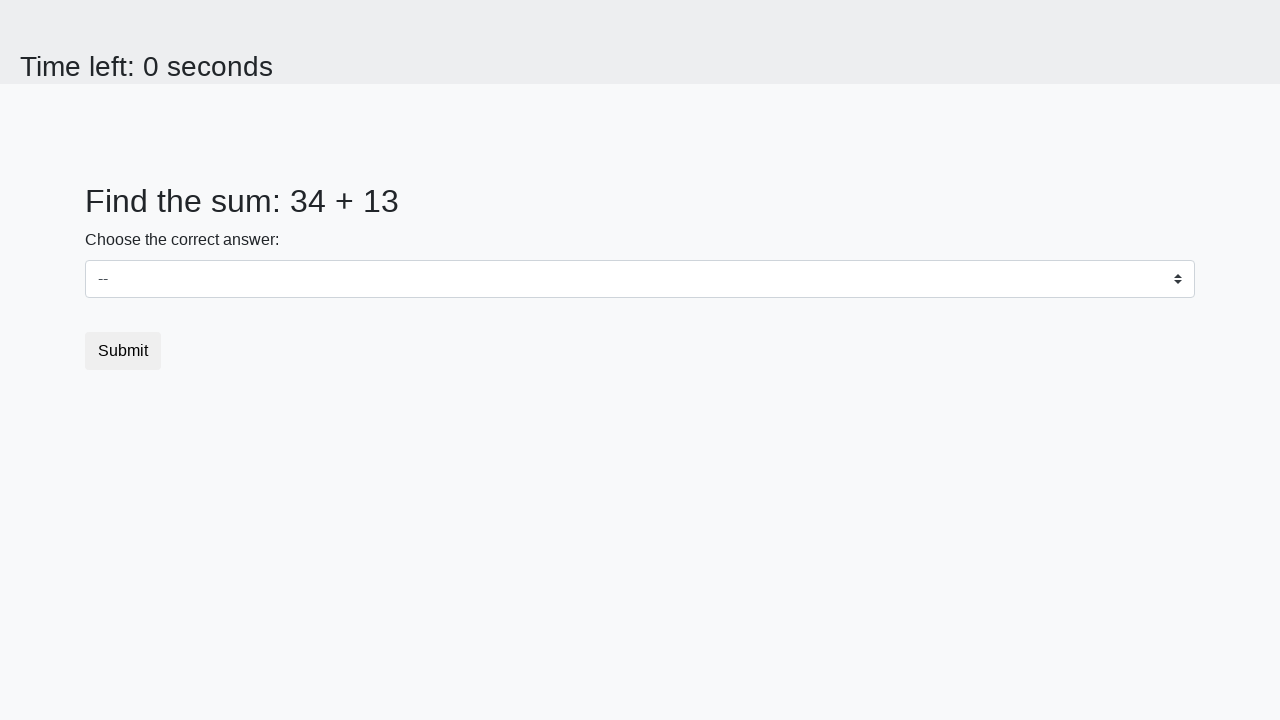

Selected 47 from the dropdown menu on #dropdown
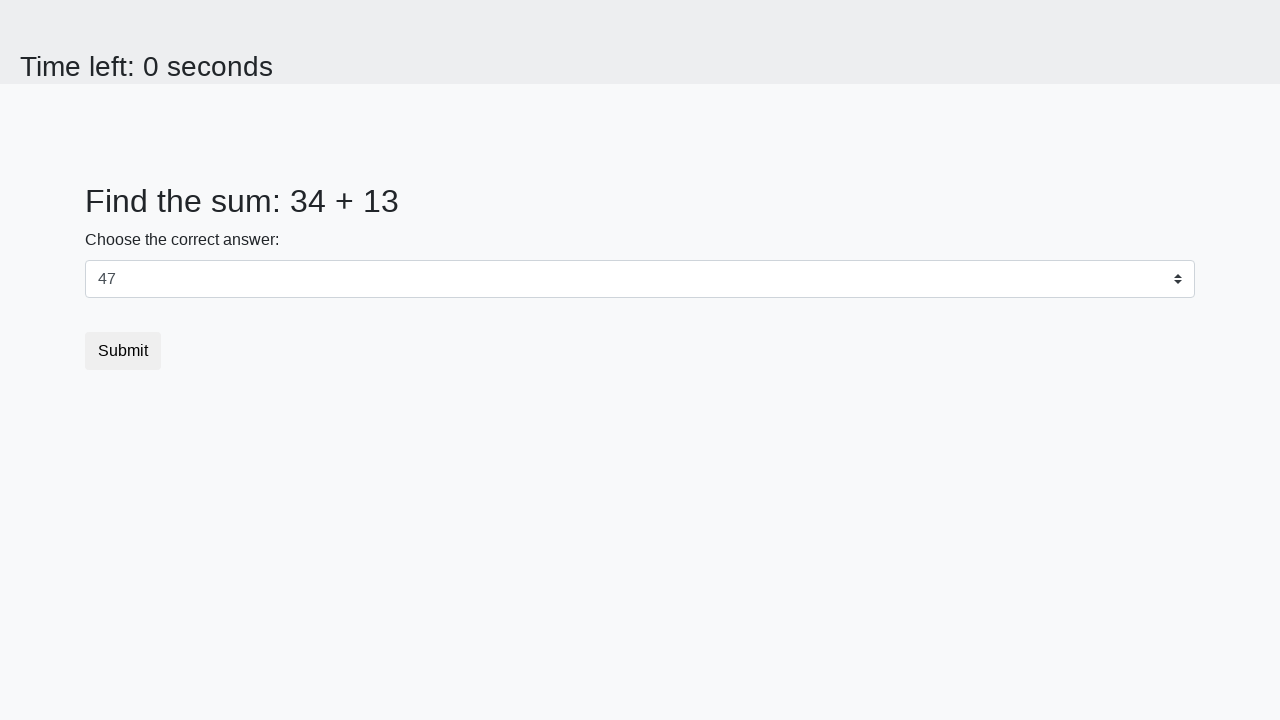

Clicked the submit button at (123, 351) on .btn.btn-default
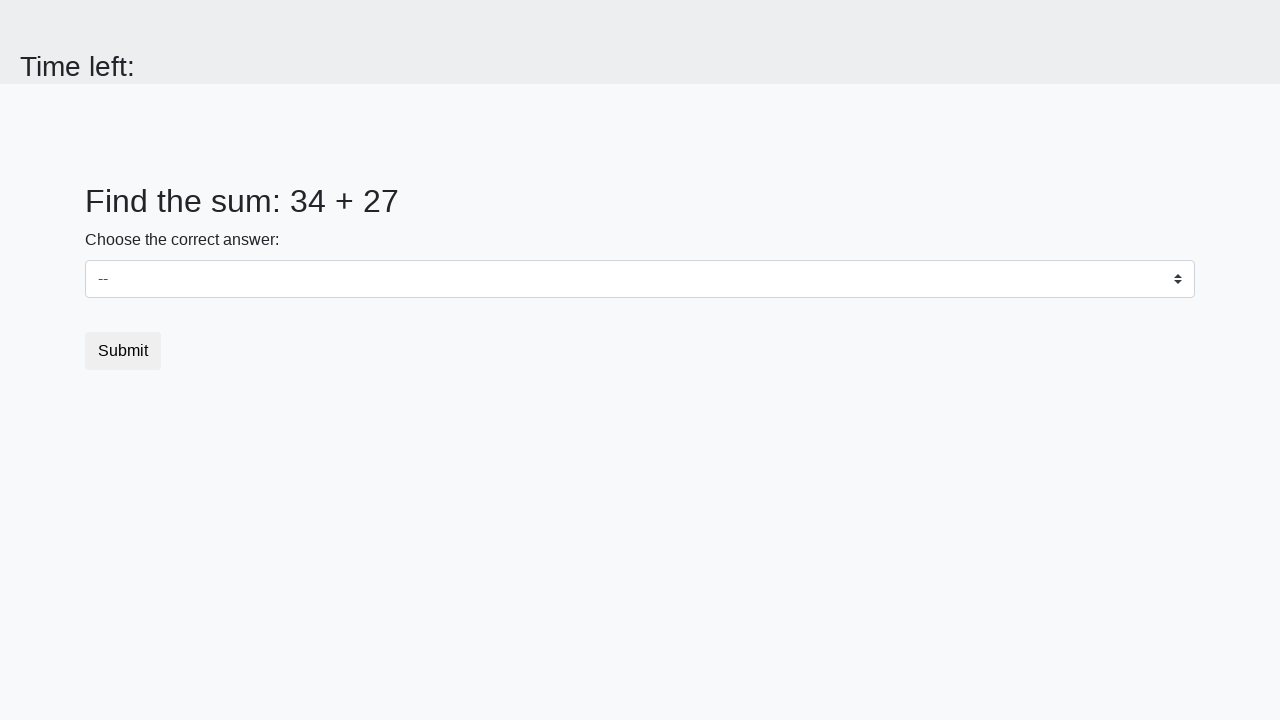

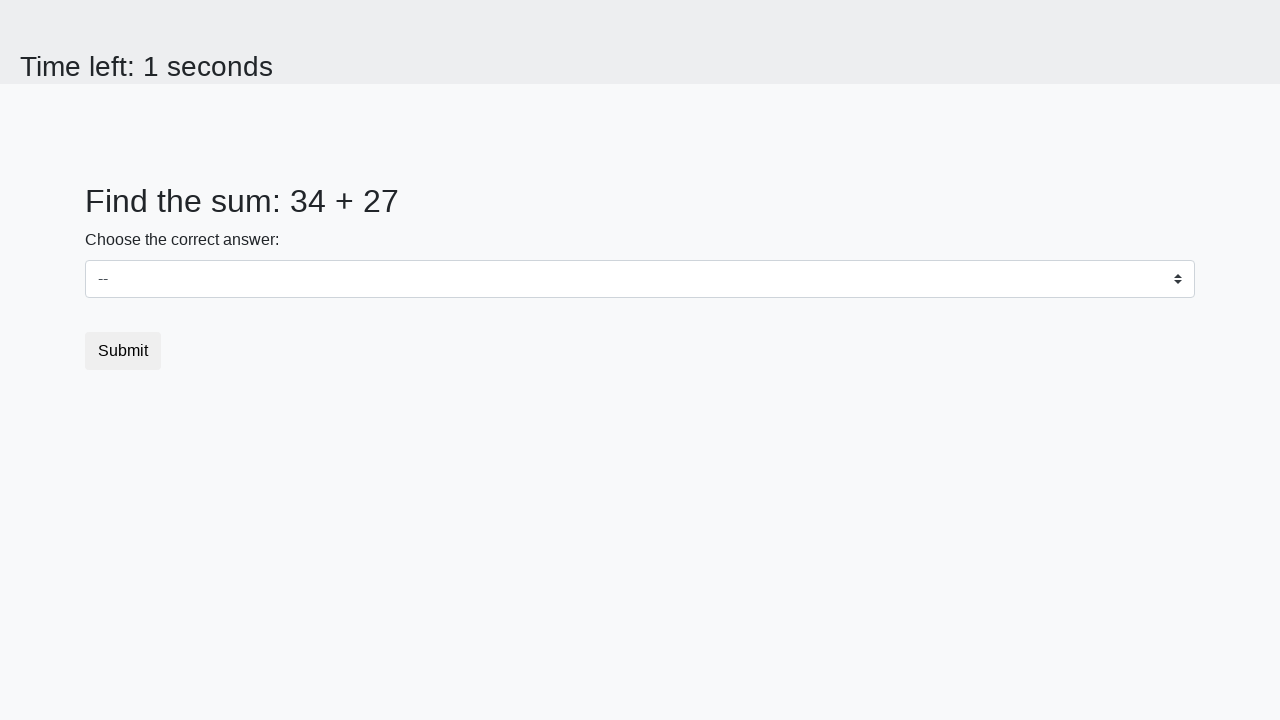